Automates the Cookie Clicker game by selecting English language, repeatedly clicking the big cookie, and periodically purchasing the most expensive affordable upgrade from the store.

Starting URL: https://ozh.github.io/cookieclicker/

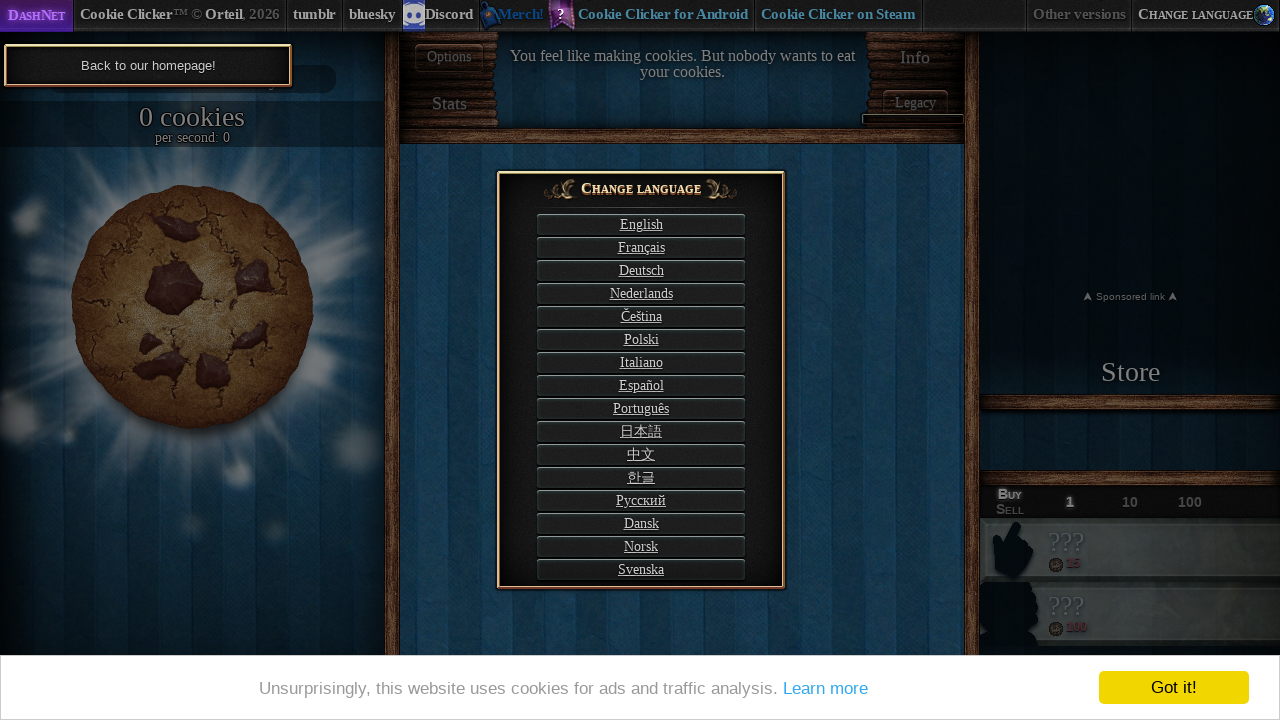

Waited 3 seconds for page to load
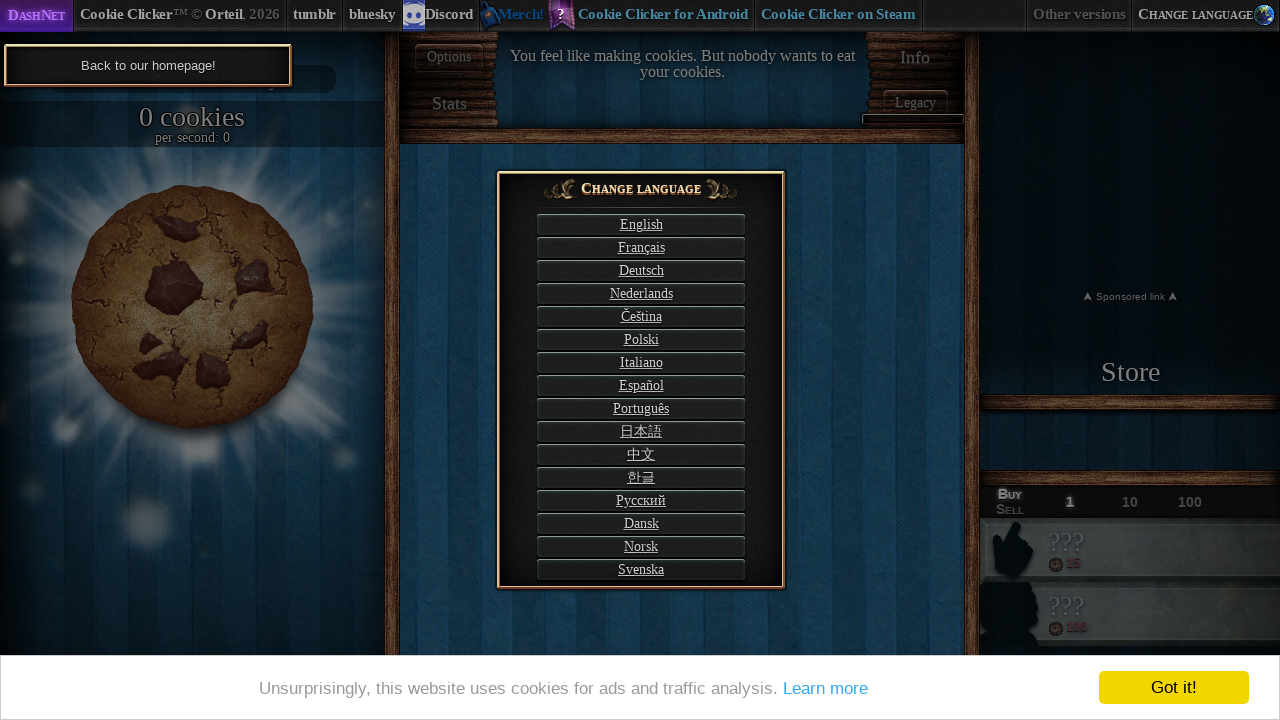

Selected English language at (641, 224) on #langSelect-EN
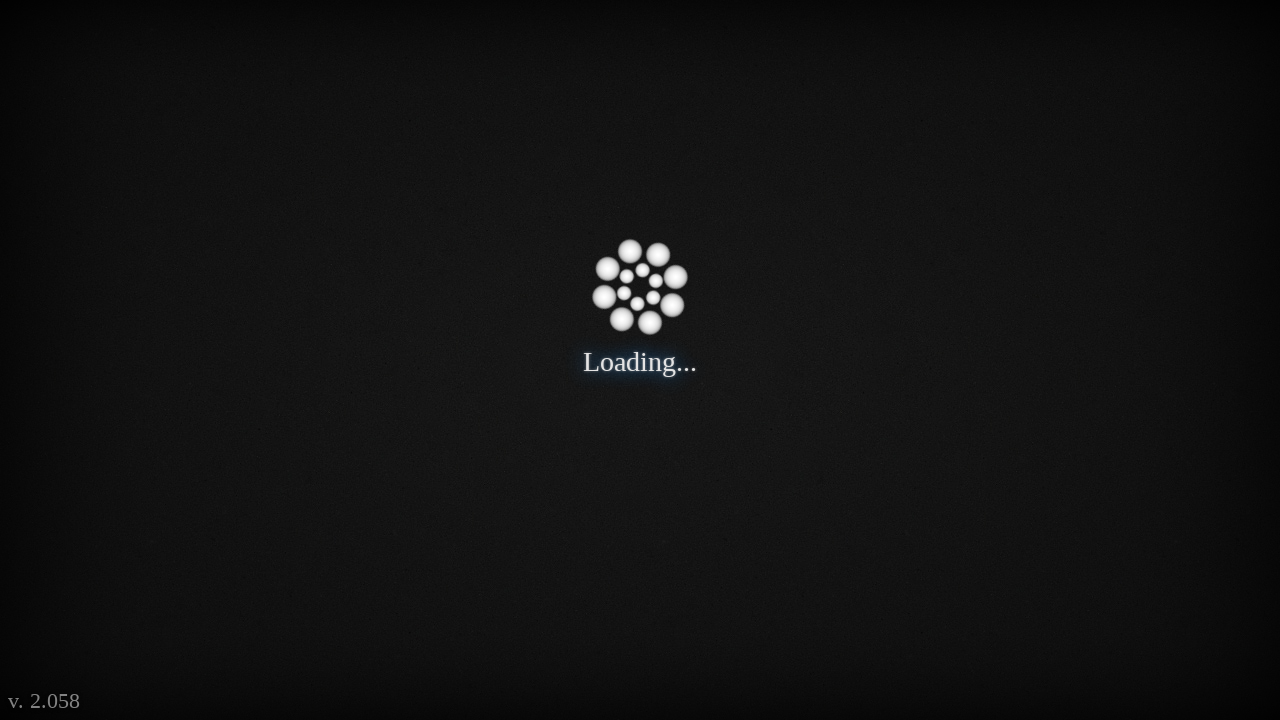

Waited 3 seconds after language selection
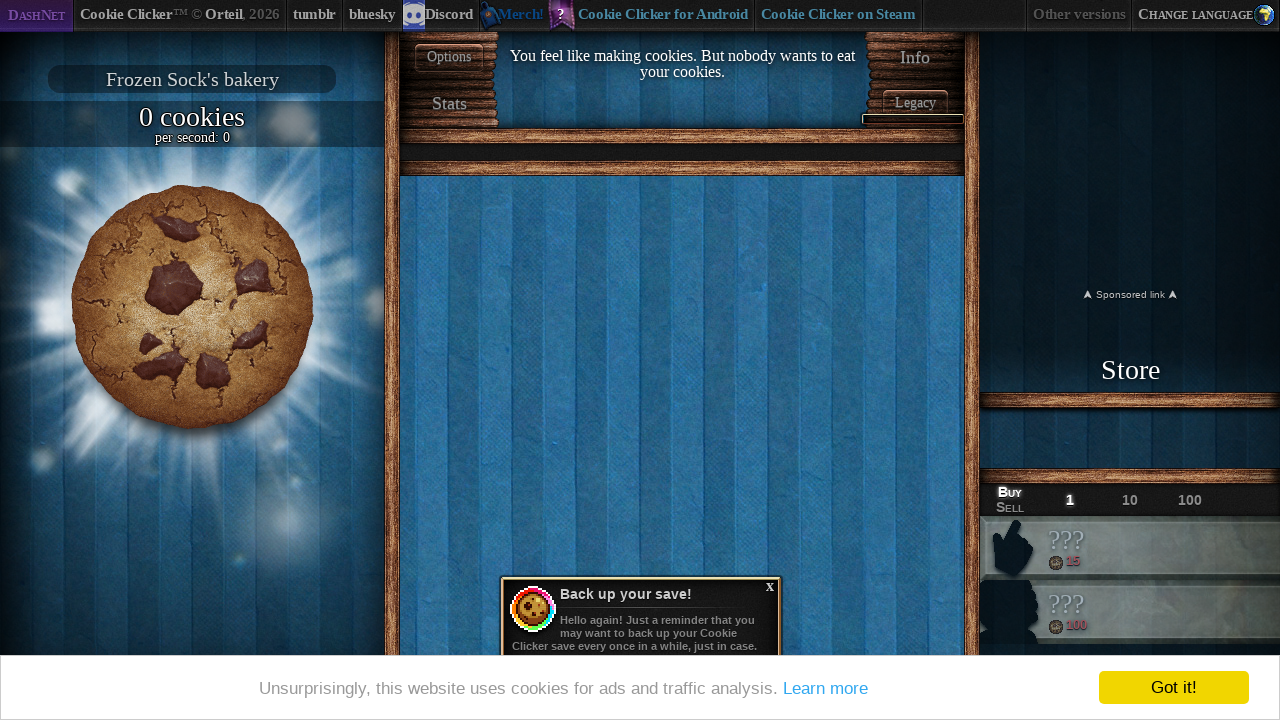

Waited 2 seconds for game to settle
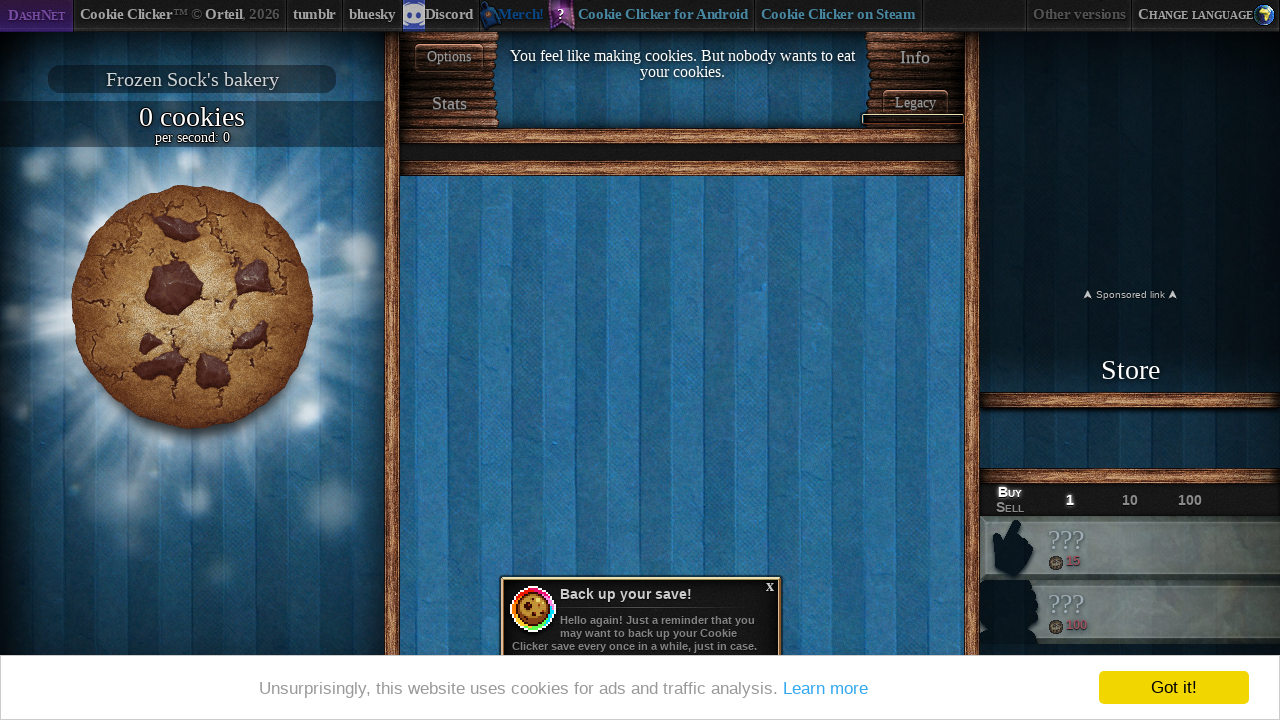

Big cookie element is visible and ready
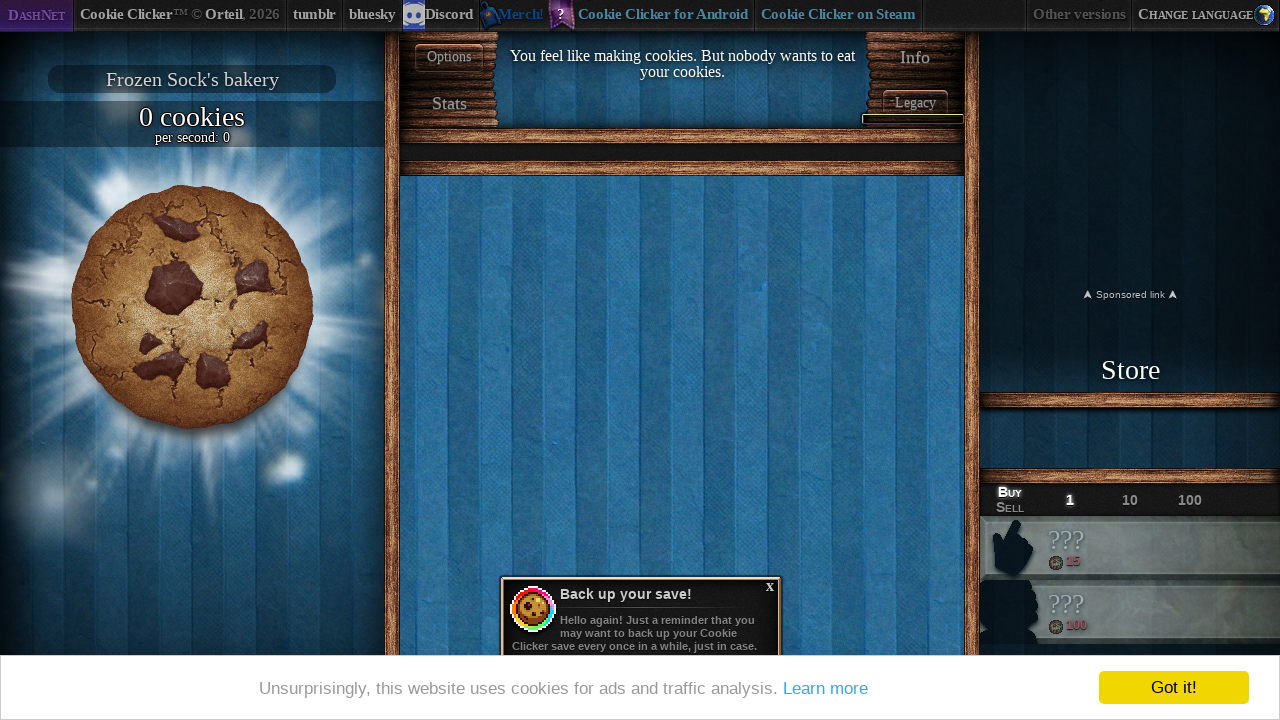

Clicked the big cookie at (192, 307) on #bigCookie
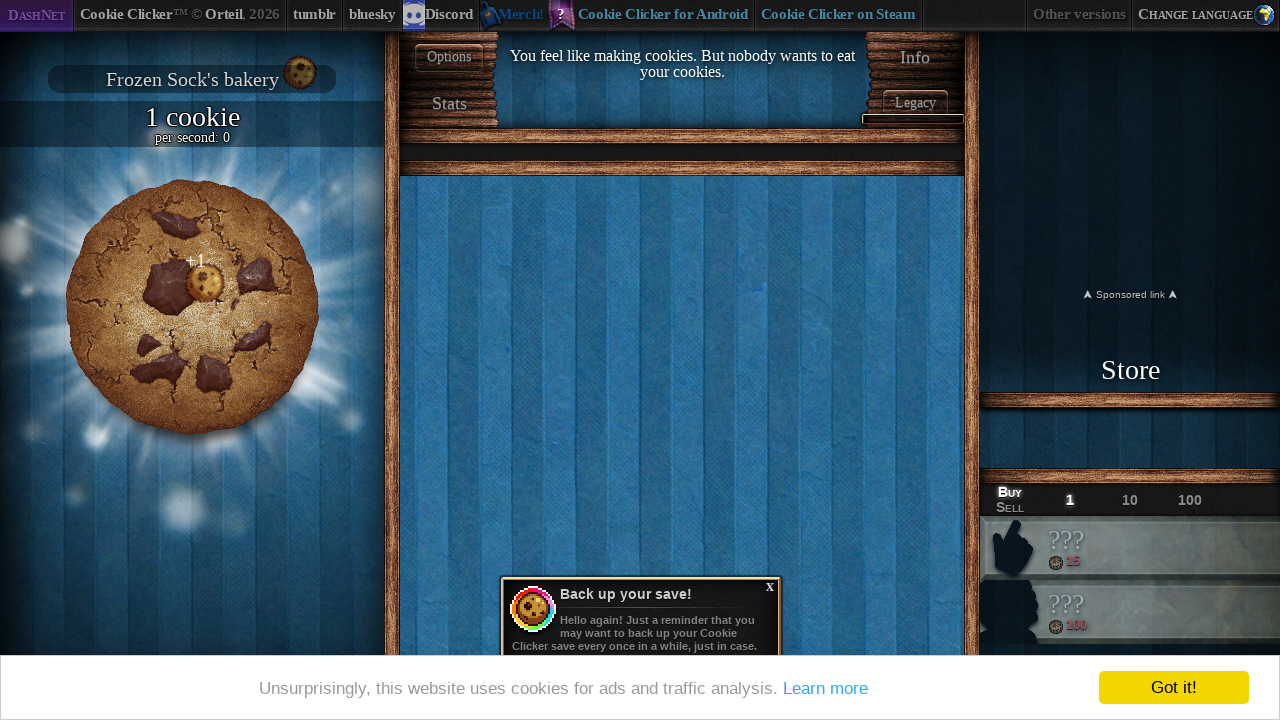

Clicked the big cookie at (192, 307) on #bigCookie
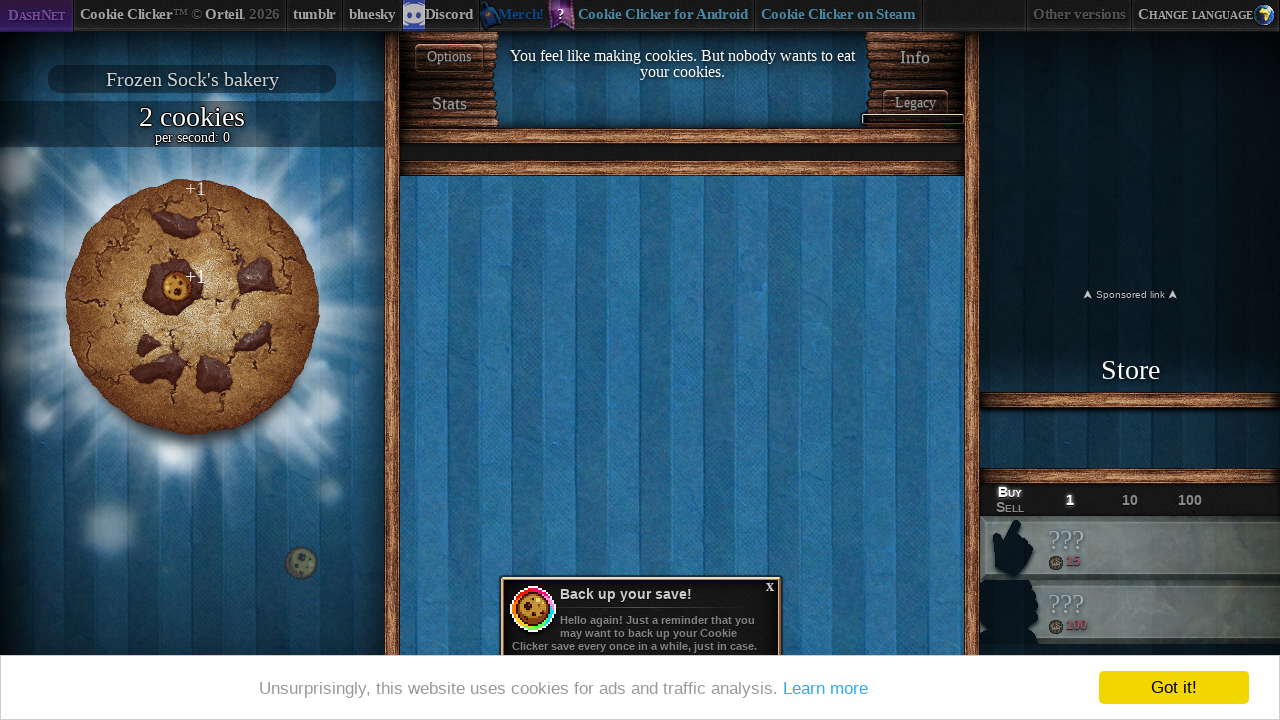

Clicked the big cookie at (192, 307) on #bigCookie
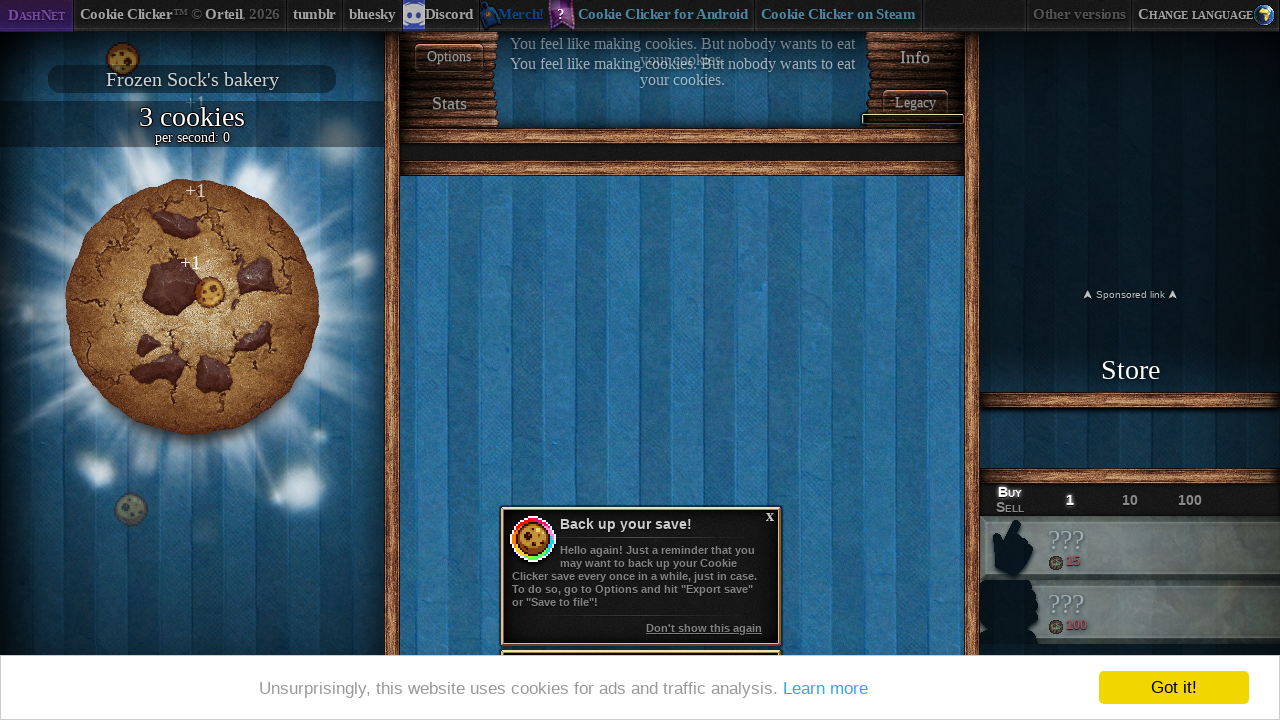

Clicked the big cookie at (192, 307) on #bigCookie
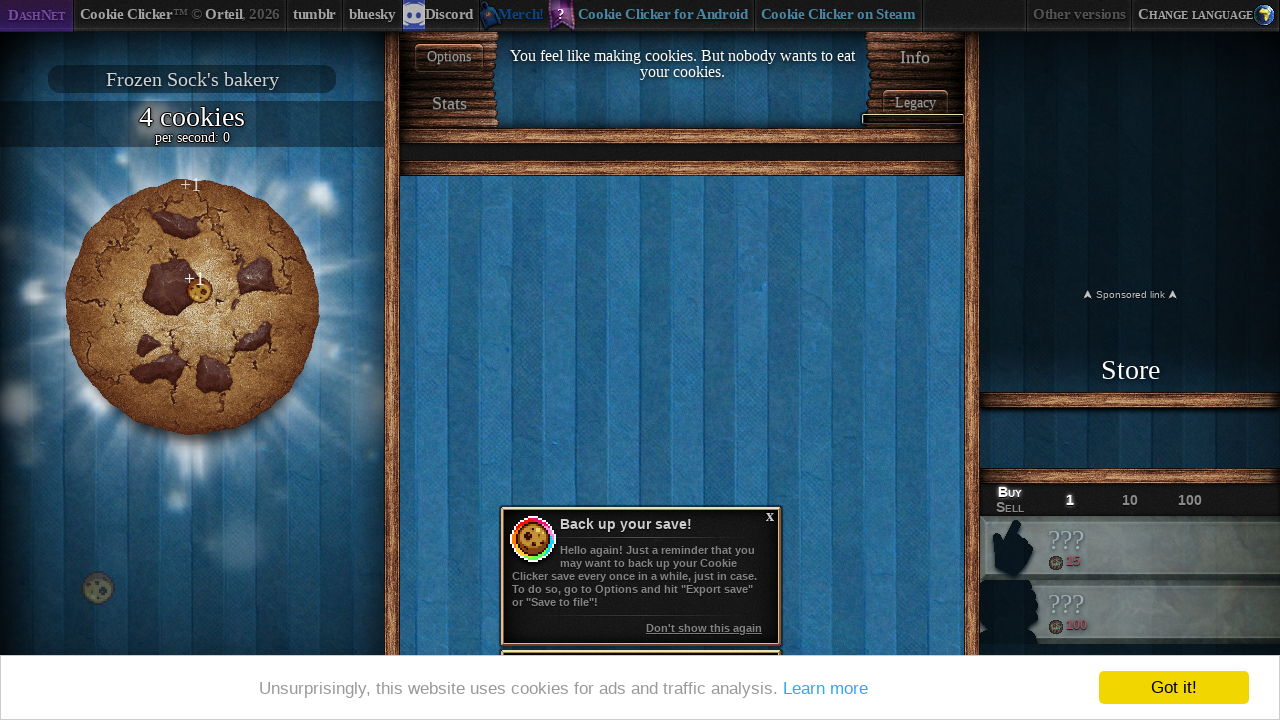

Clicked the big cookie at (192, 307) on #bigCookie
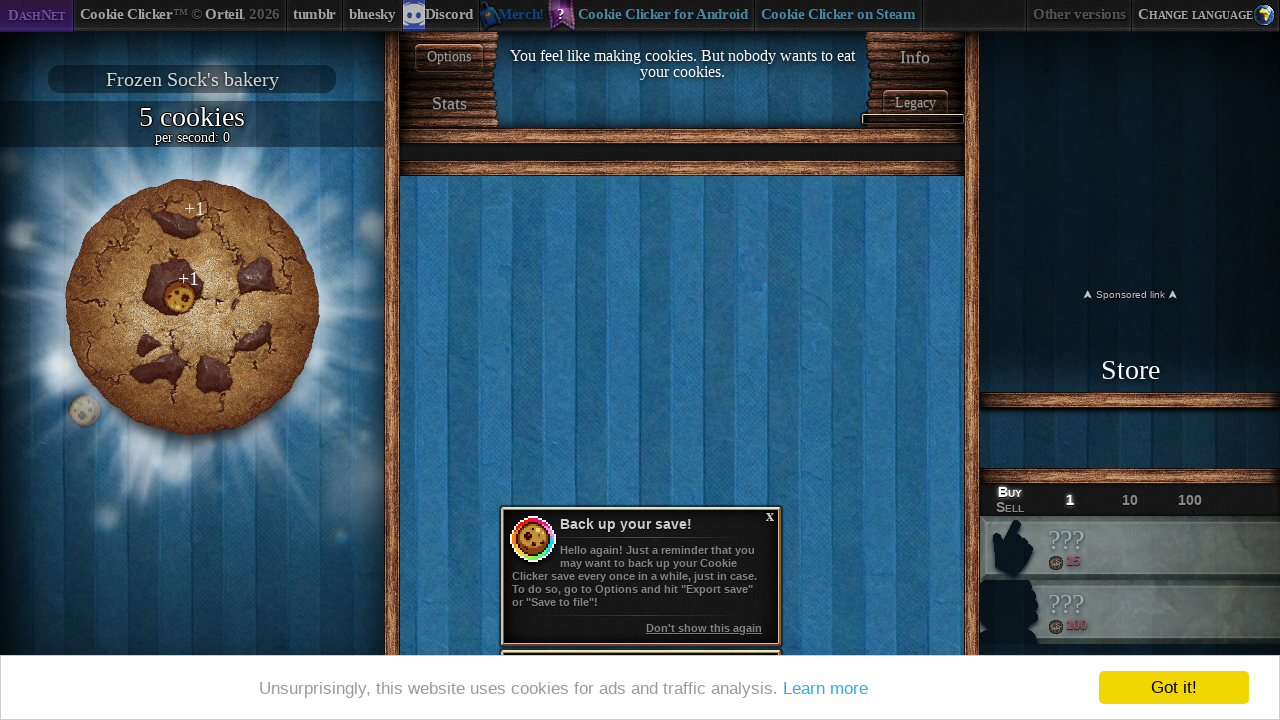

Clicked the big cookie at (192, 307) on #bigCookie
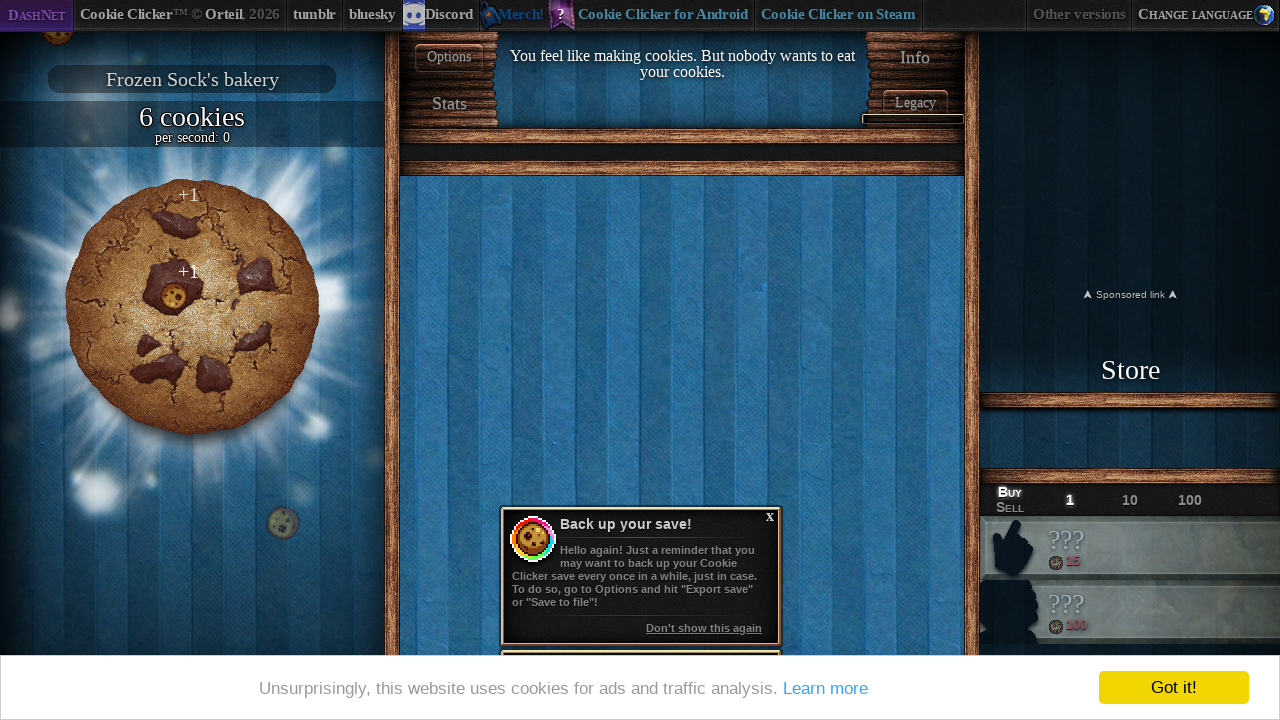

Clicked the big cookie at (192, 307) on #bigCookie
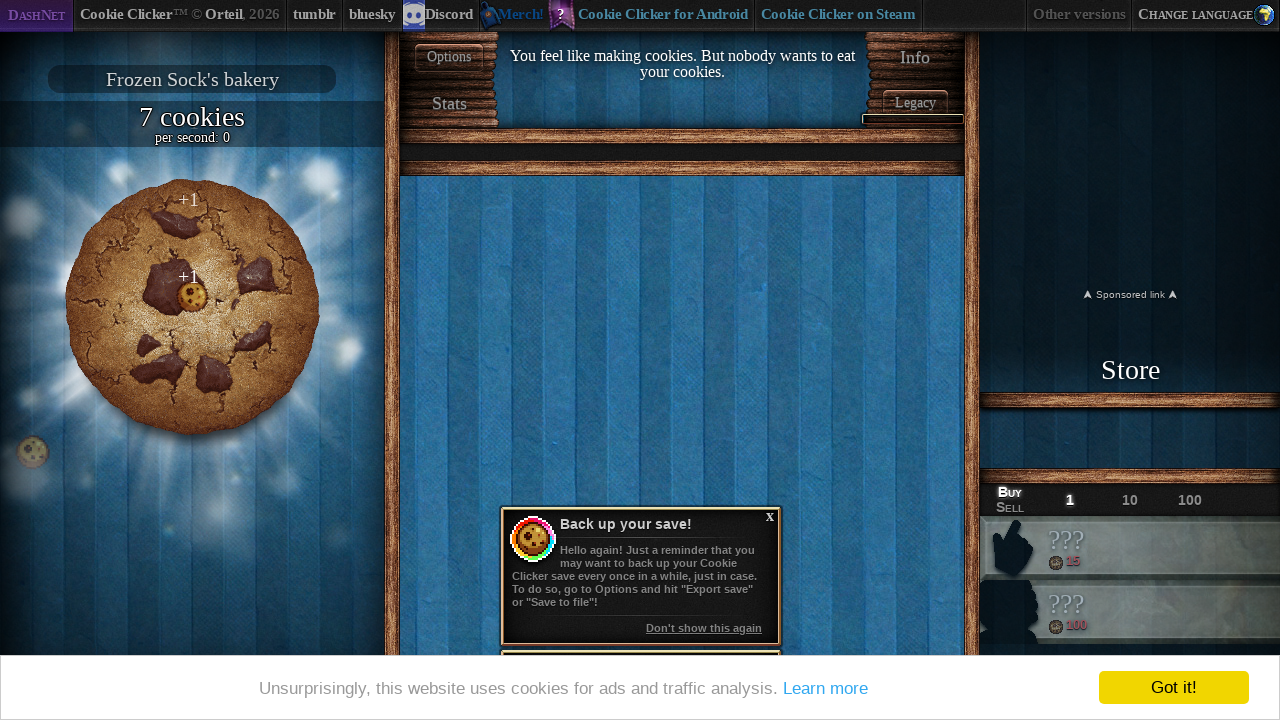

Clicked the big cookie at (192, 307) on #bigCookie
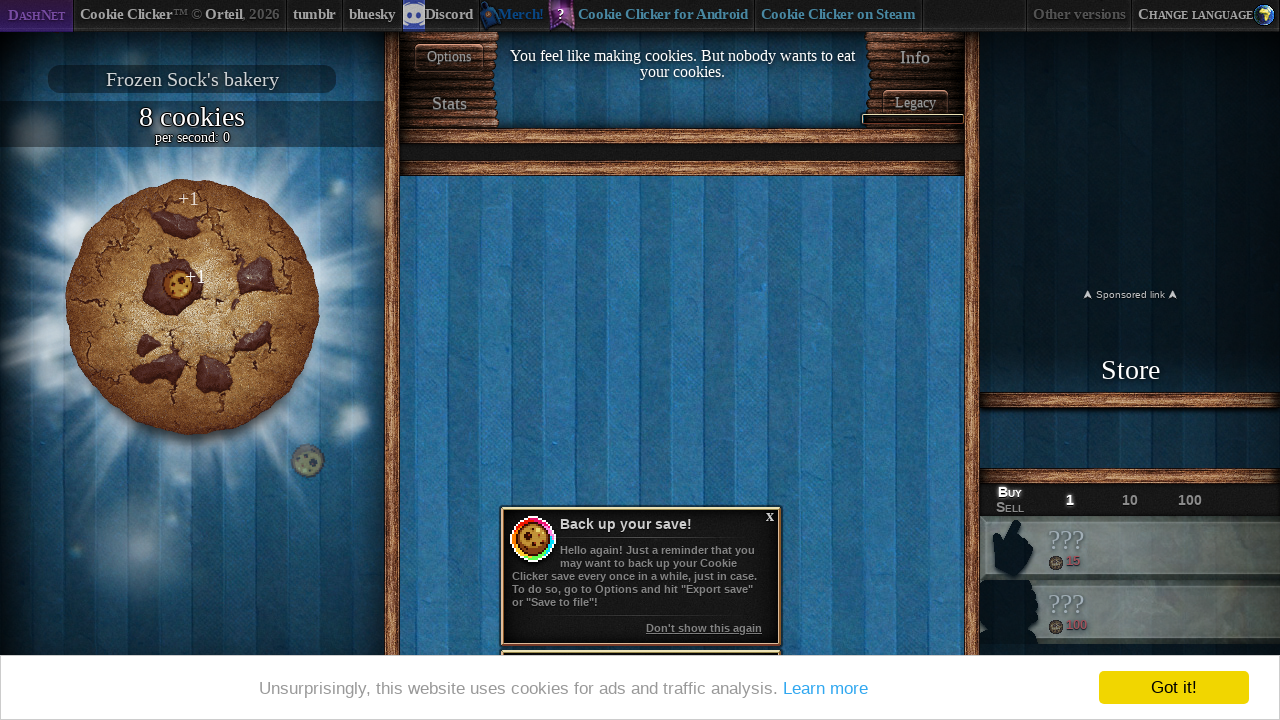

Clicked the big cookie at (192, 307) on #bigCookie
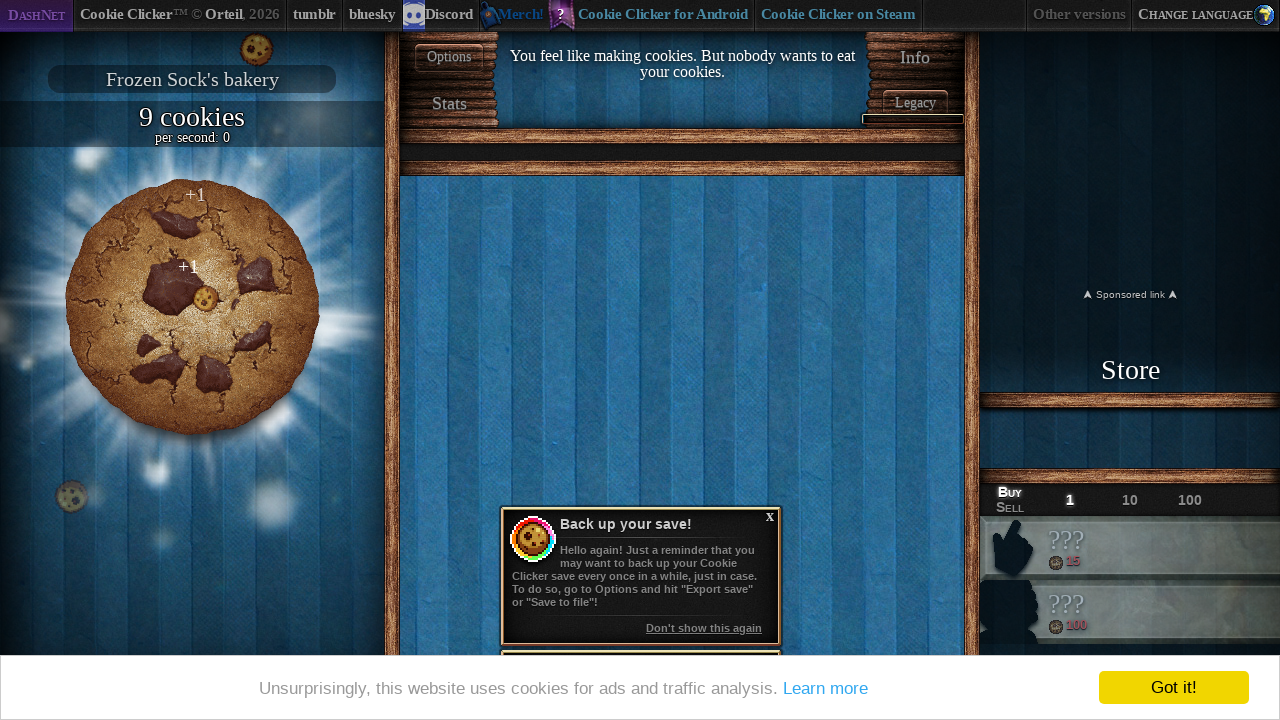

Clicked the big cookie at (192, 307) on #bigCookie
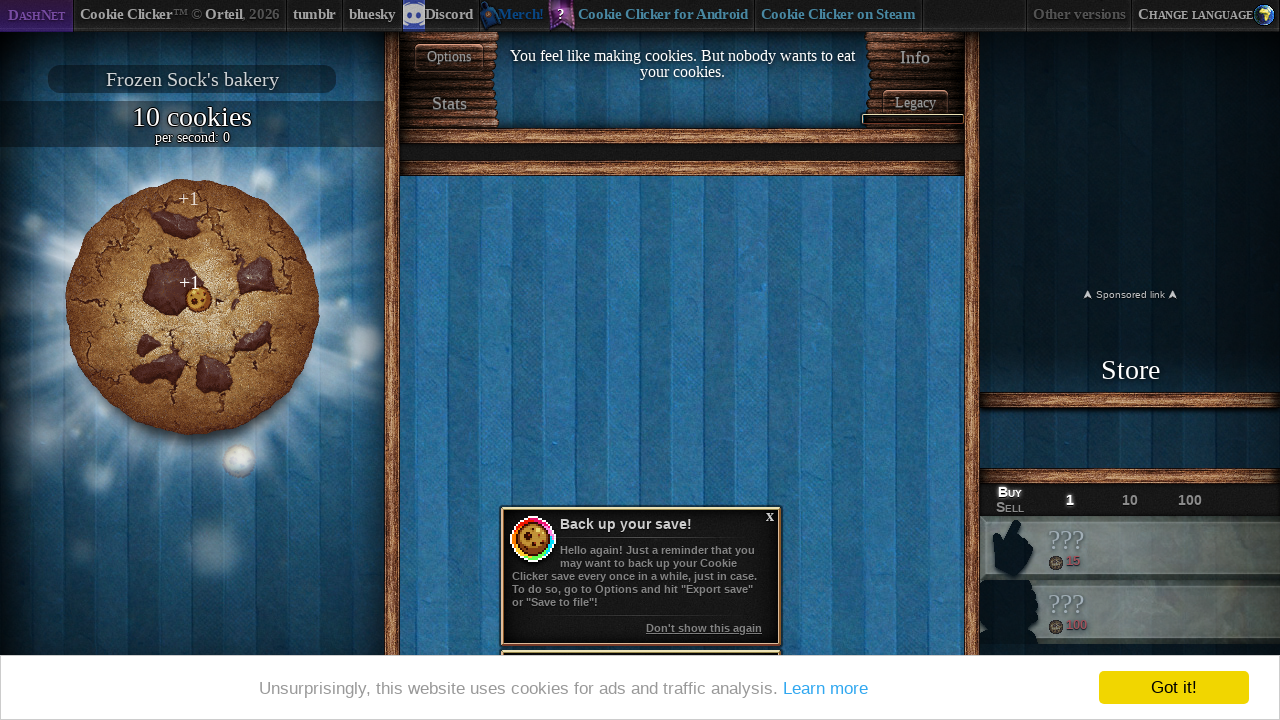

Clicked the big cookie at (192, 307) on #bigCookie
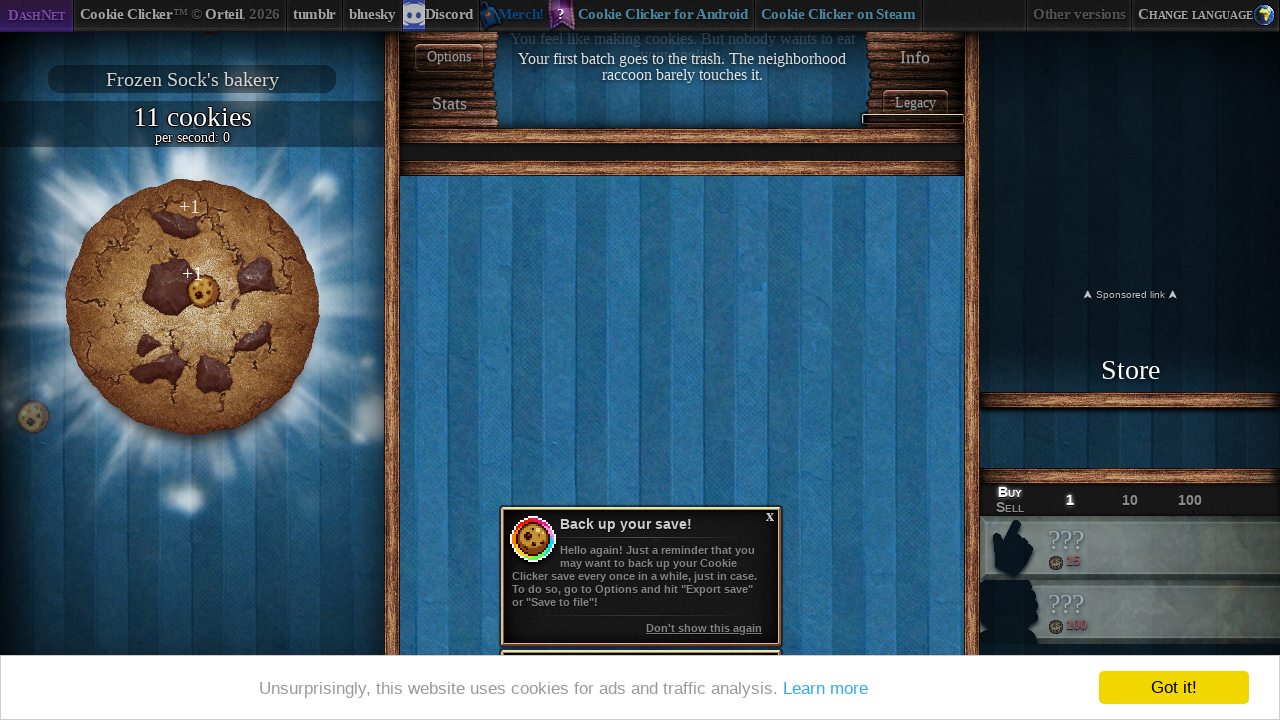

Clicked the big cookie at (192, 307) on #bigCookie
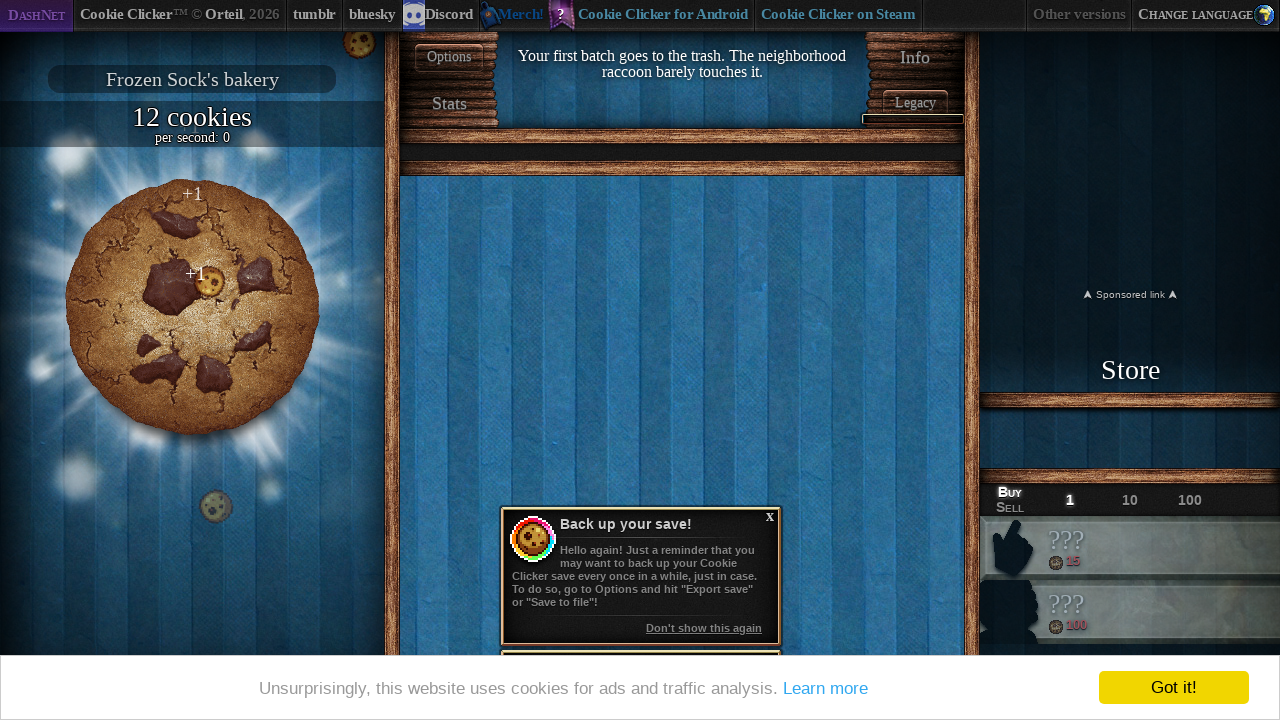

Clicked the big cookie at (192, 307) on #bigCookie
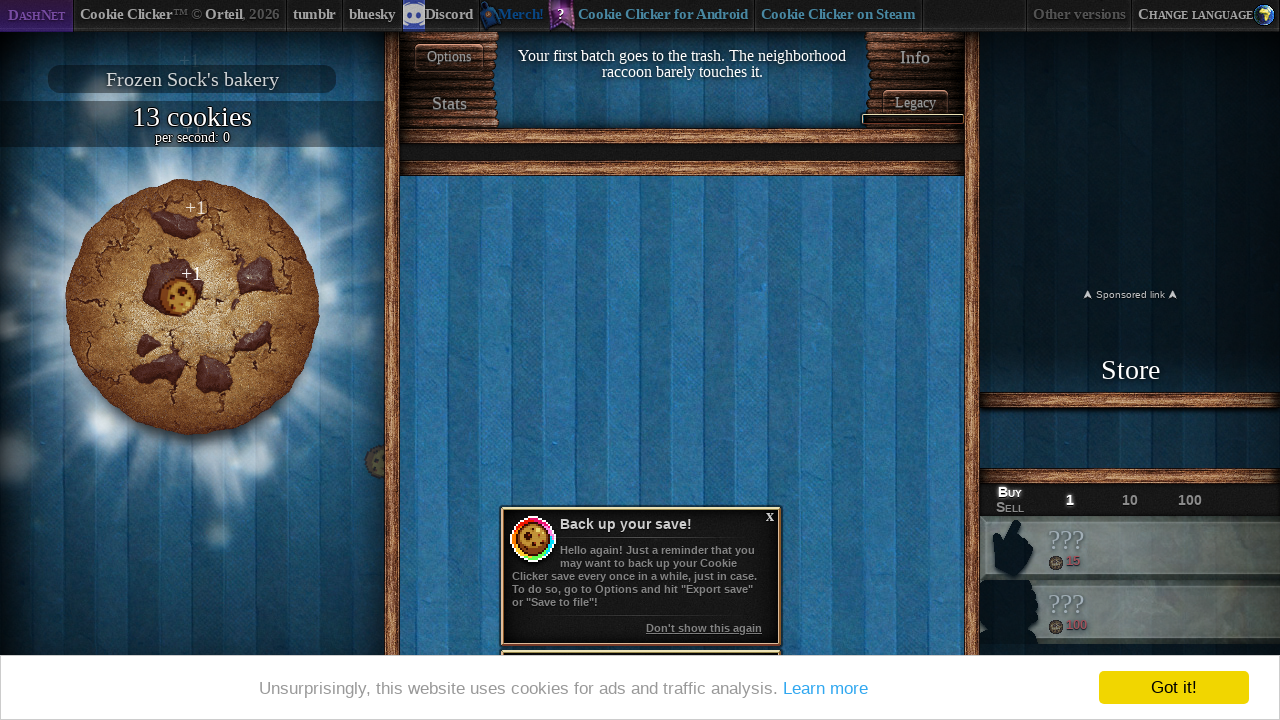

Clicked the big cookie at (192, 307) on #bigCookie
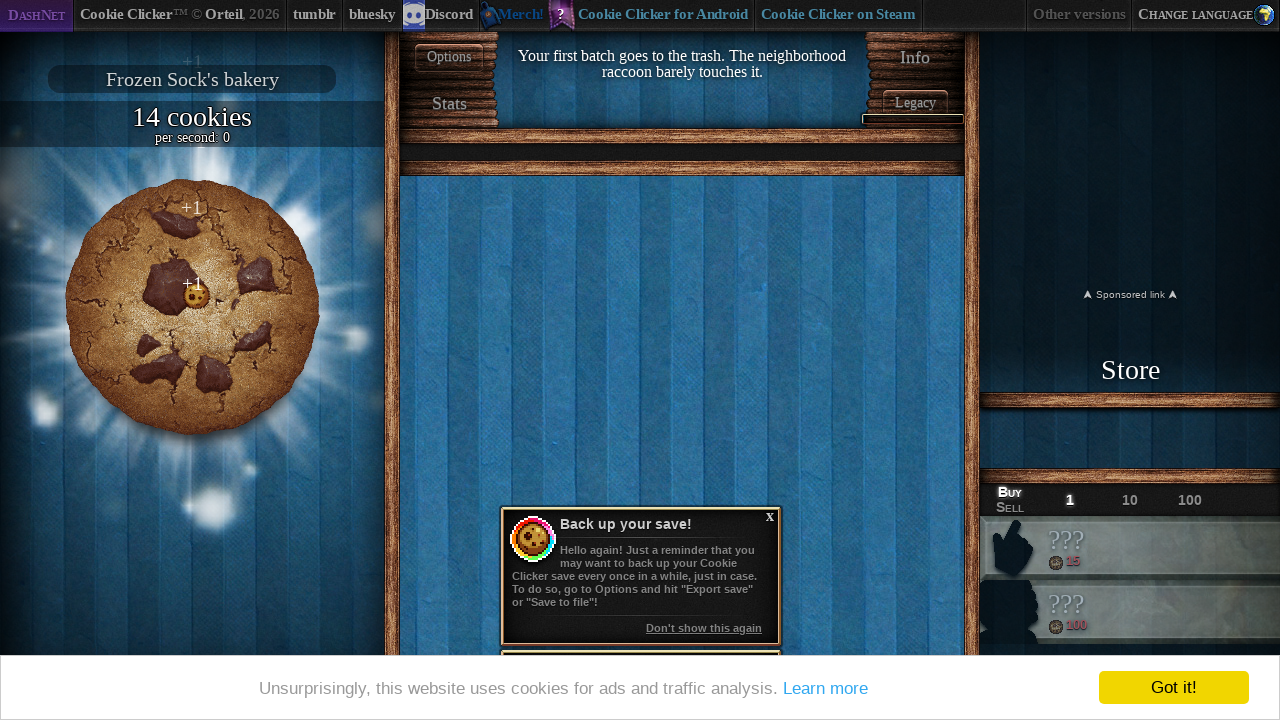

Clicked the big cookie at (192, 307) on #bigCookie
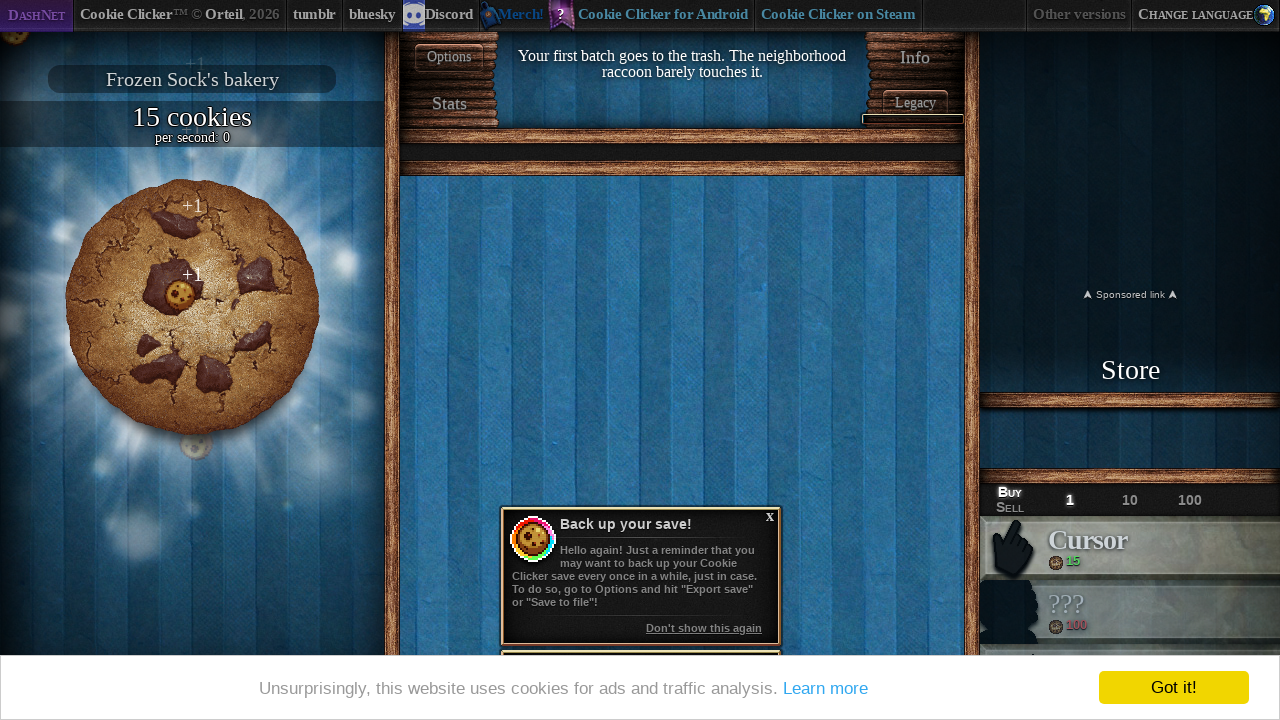

Clicked the big cookie at (192, 307) on #bigCookie
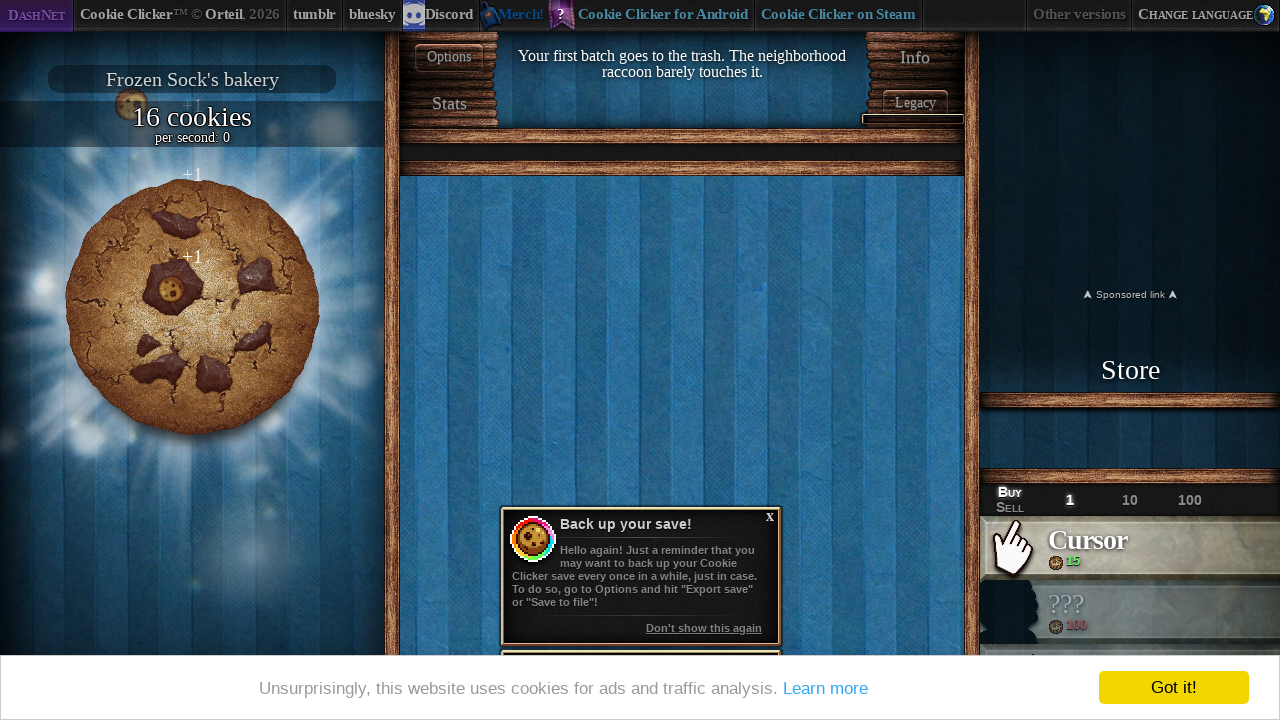

Clicked the big cookie at (192, 307) on #bigCookie
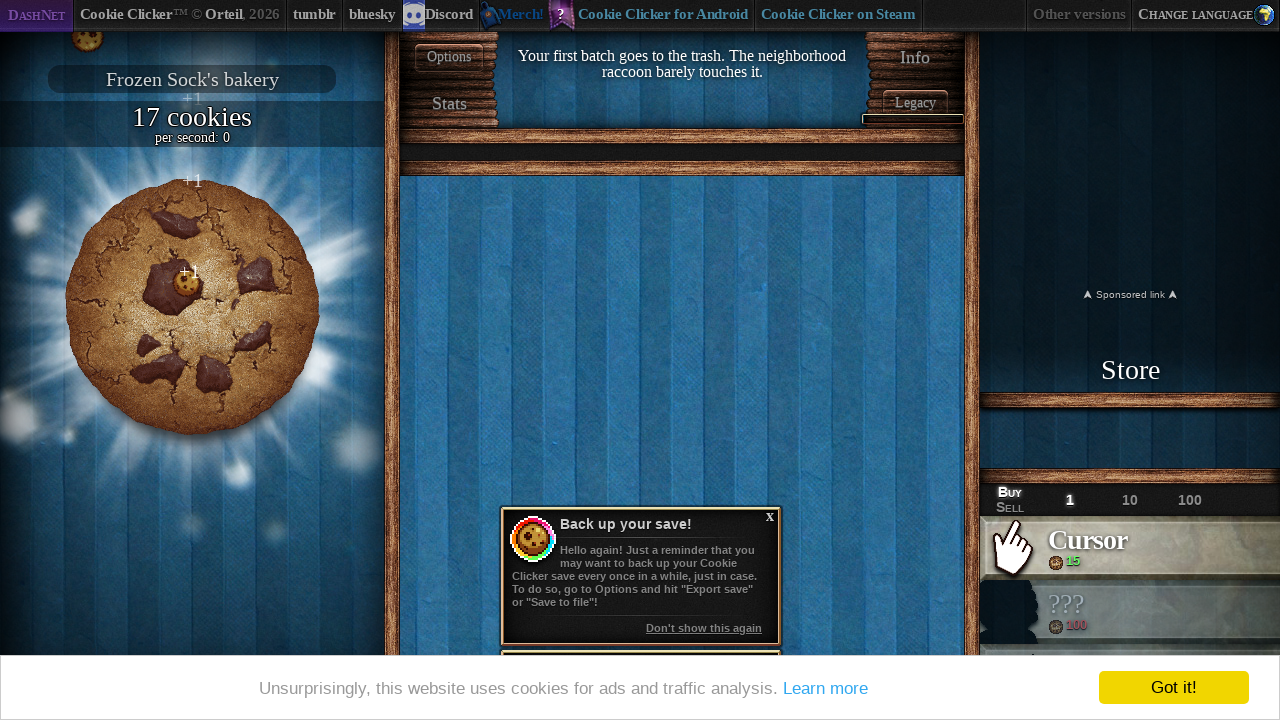

Purchased the most expensive affordable upgrade at (1130, 548) on div[id^='product'].enabled >> nth=0
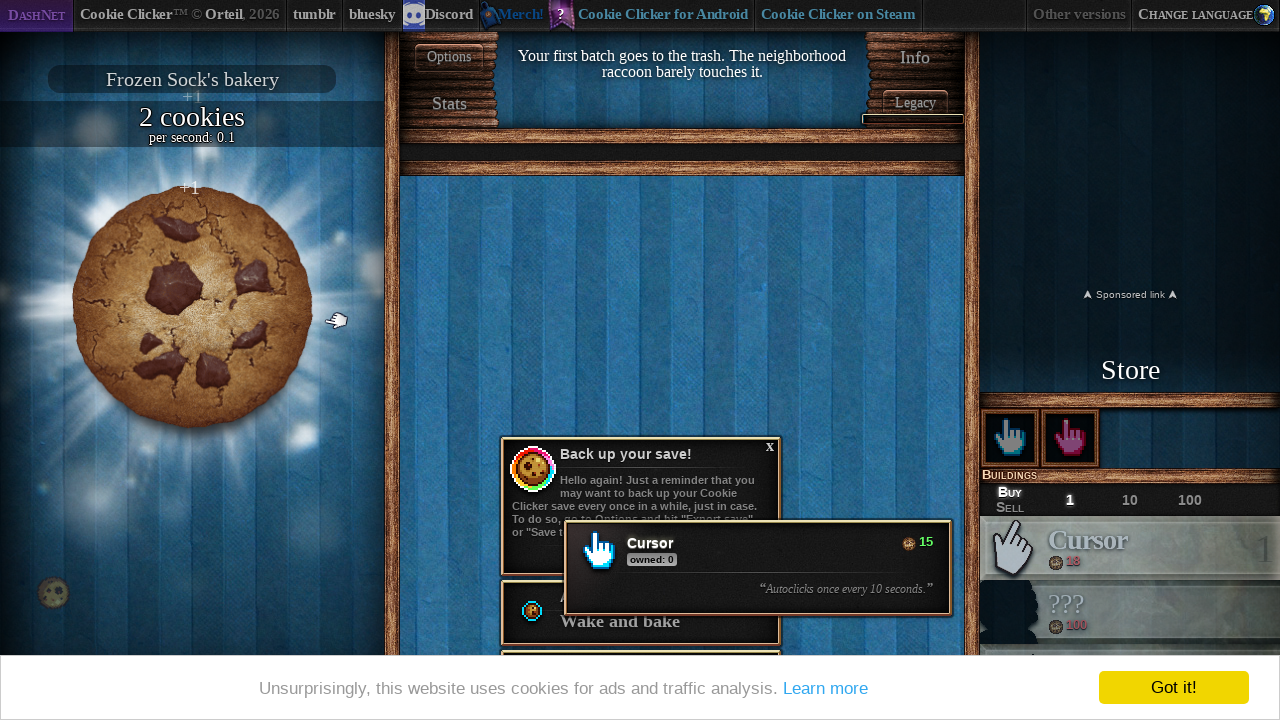

Clicked the big cookie at (192, 307) on #bigCookie
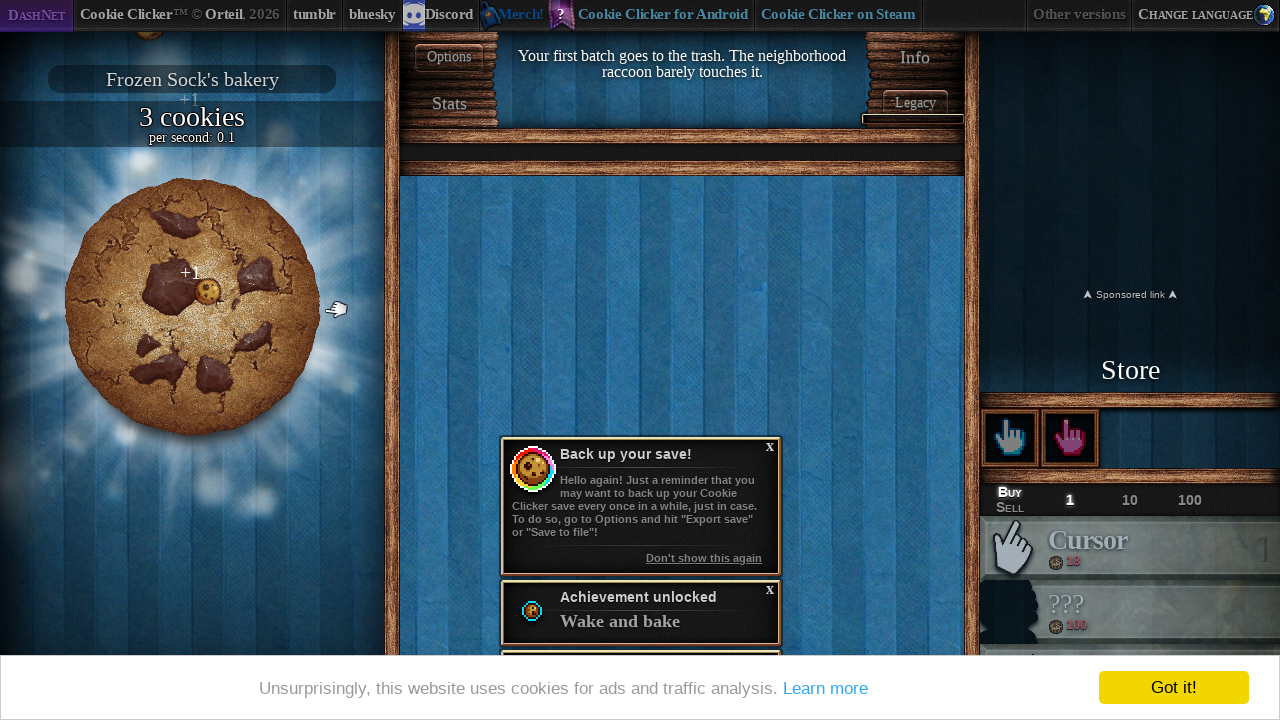

Clicked the big cookie at (192, 307) on #bigCookie
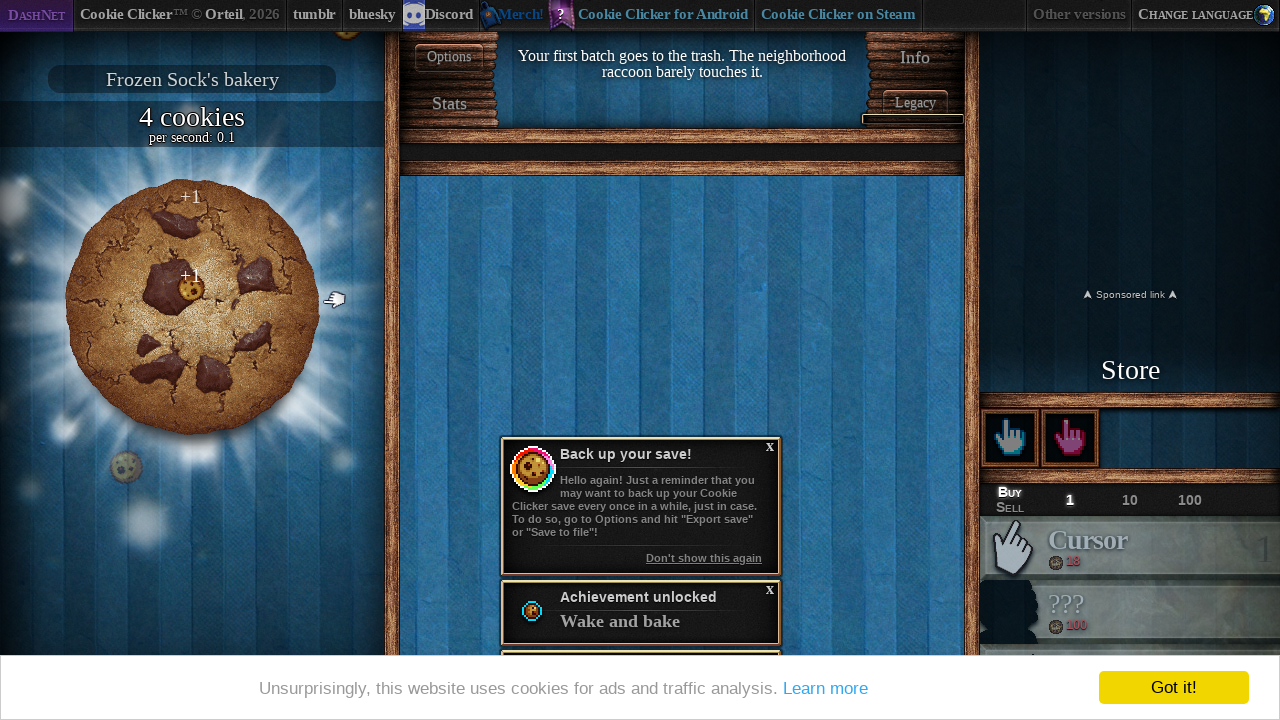

Clicked the big cookie at (192, 307) on #bigCookie
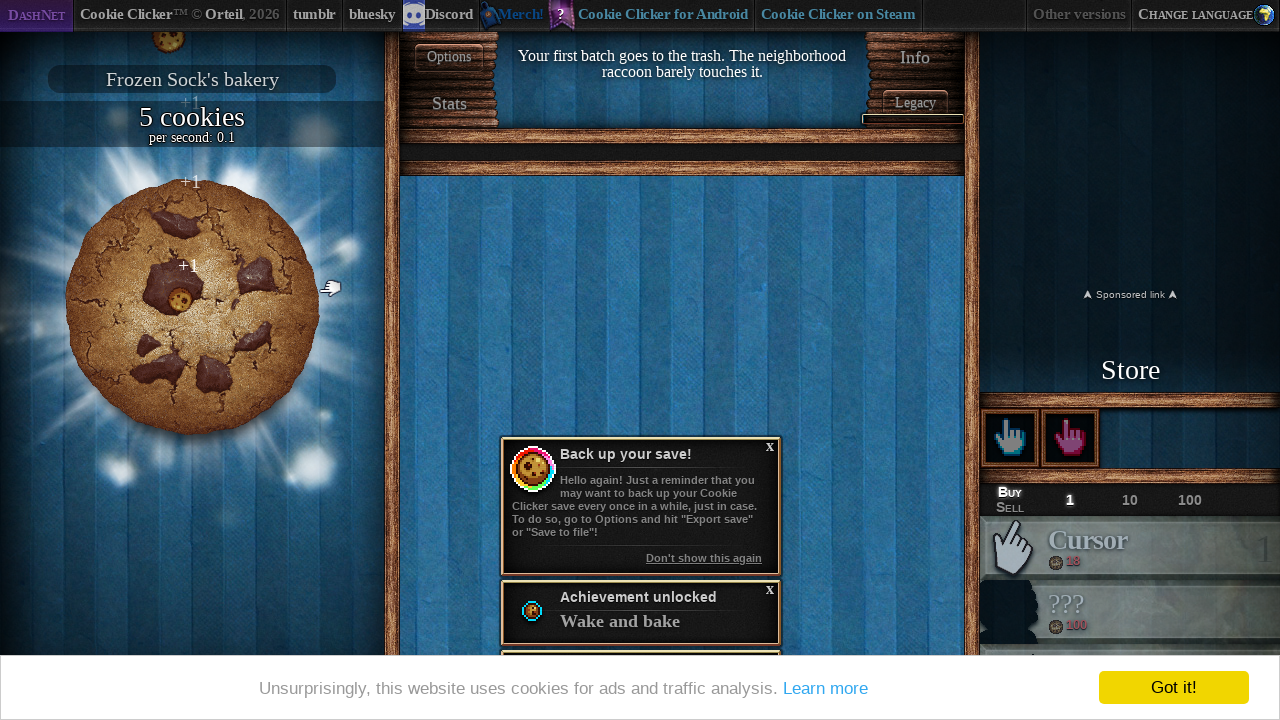

Clicked the big cookie at (192, 307) on #bigCookie
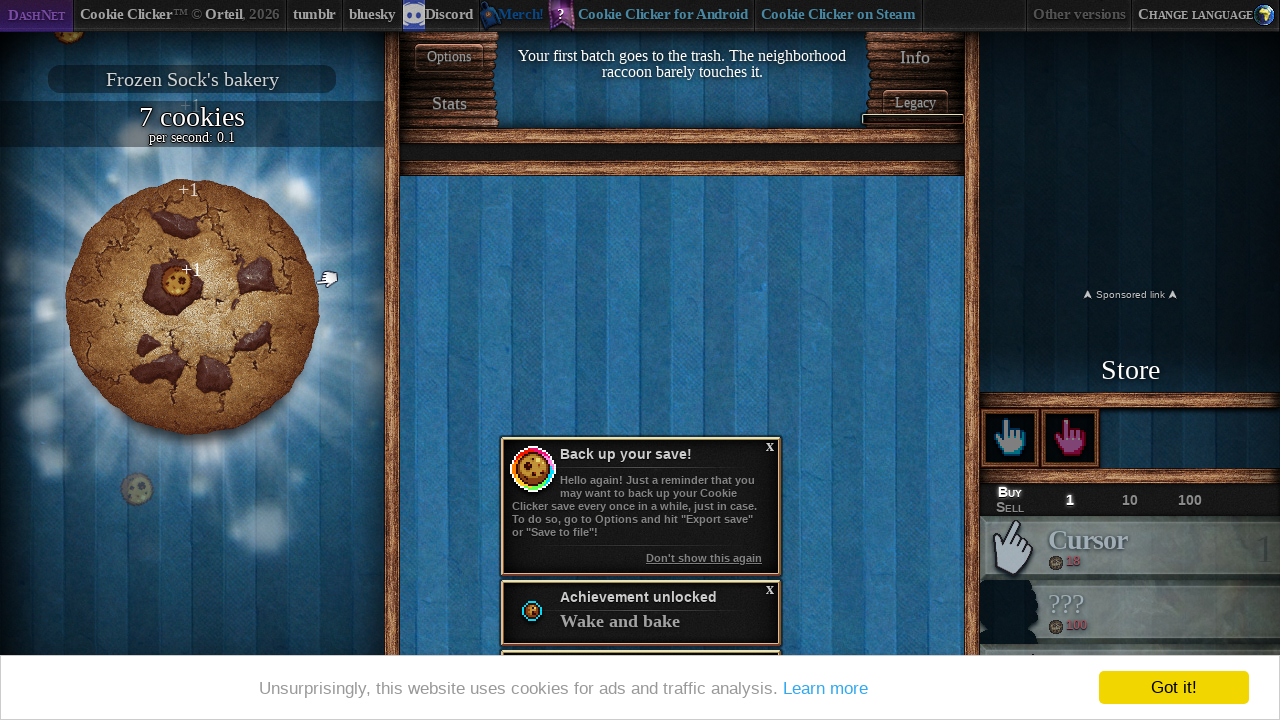

Clicked the big cookie at (192, 307) on #bigCookie
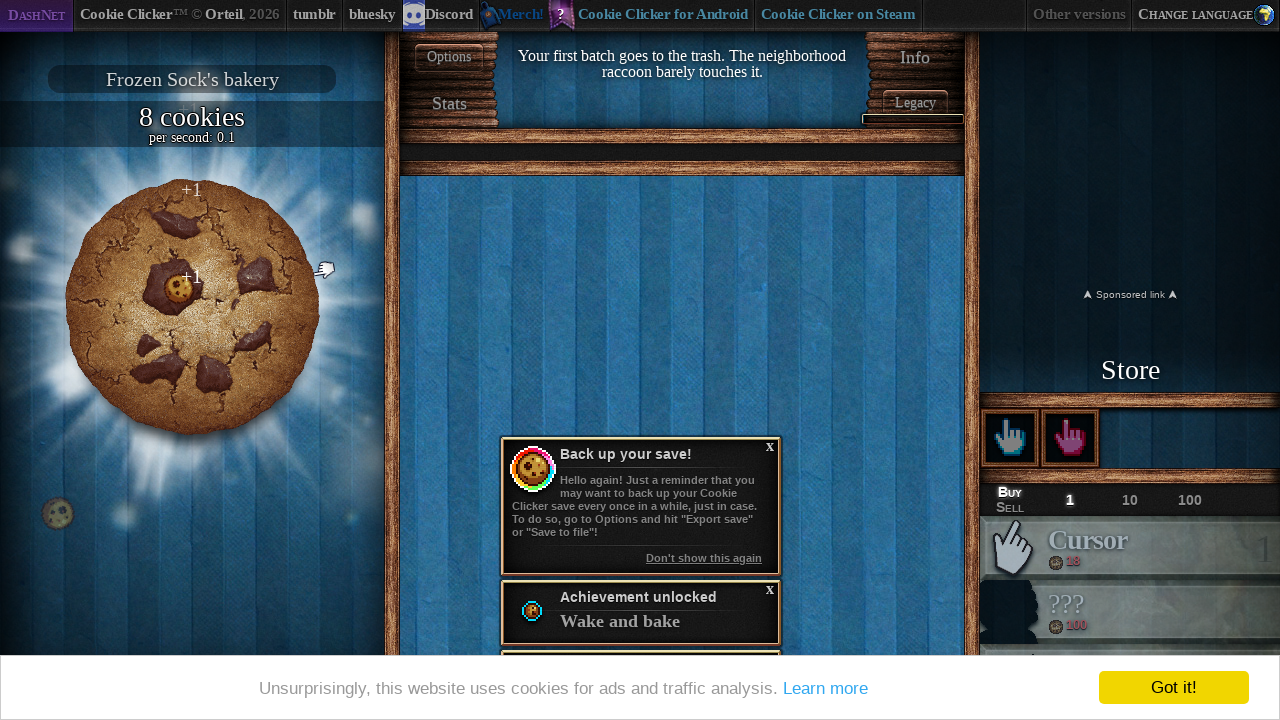

Game automation completed. Final cookie count retrieved
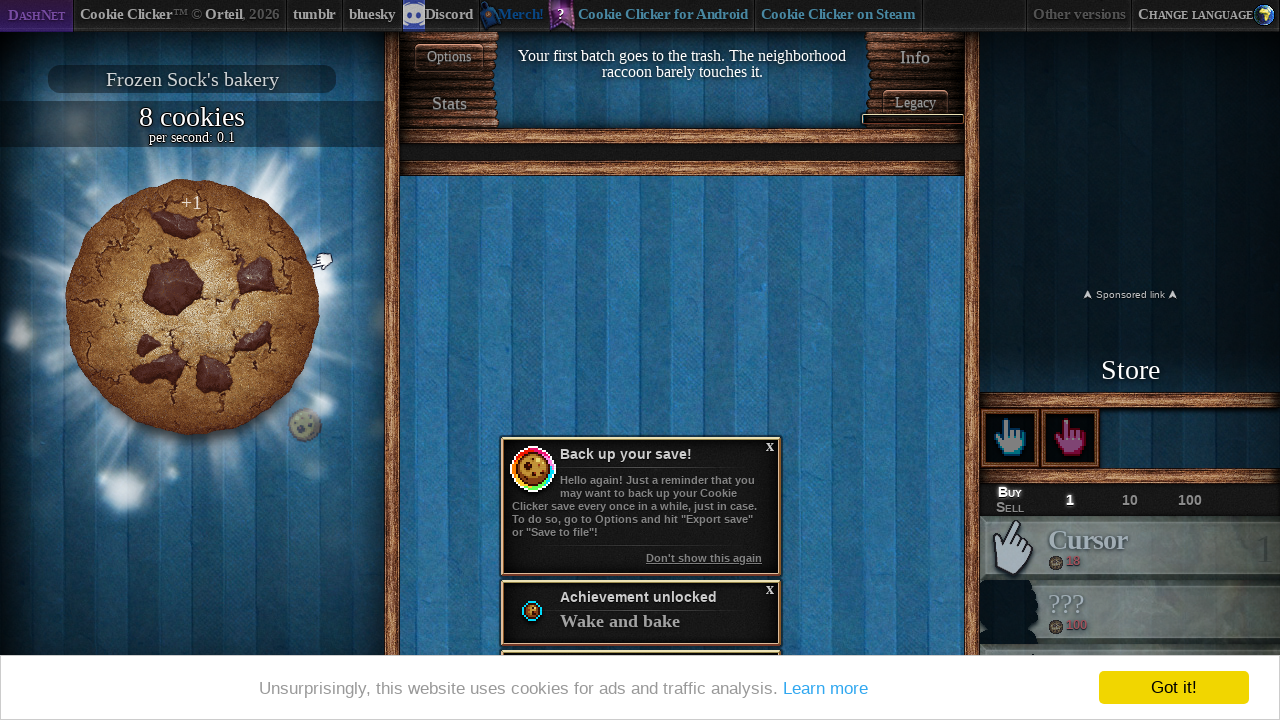

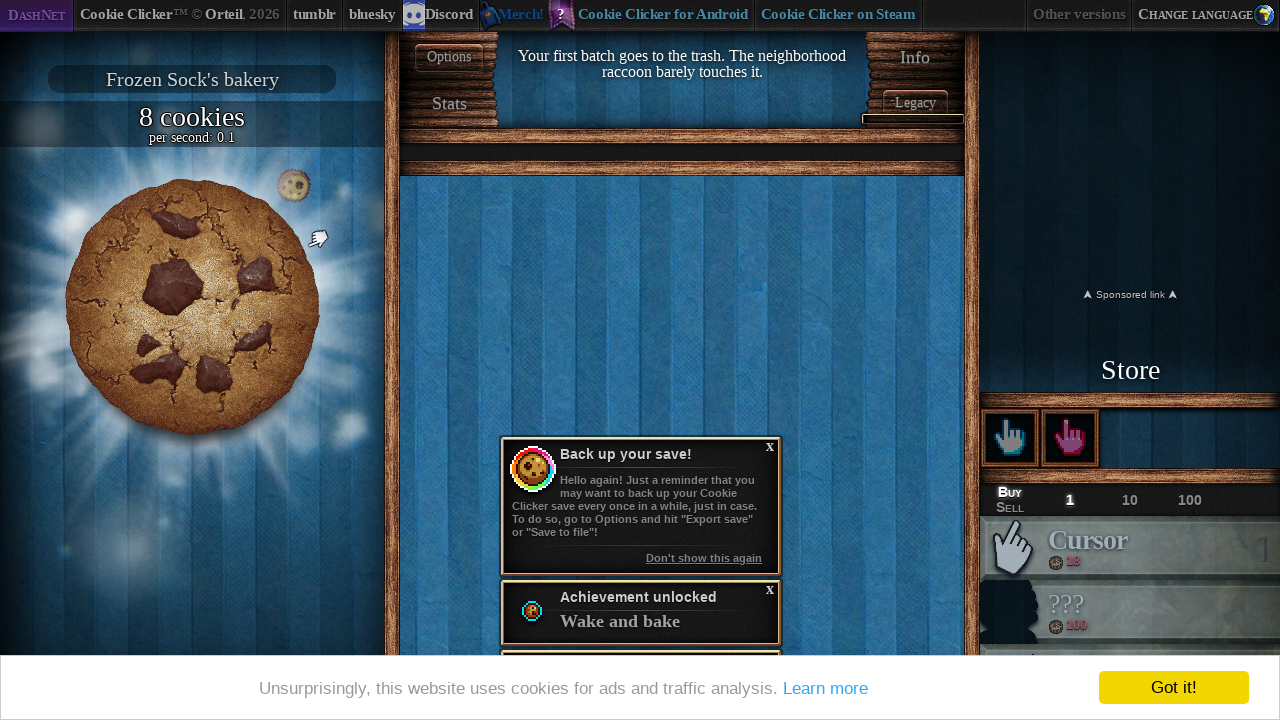